Clicks on Dynamic Content link and verifies navigation to the correct page

Starting URL: https://the-internet.herokuapp.com

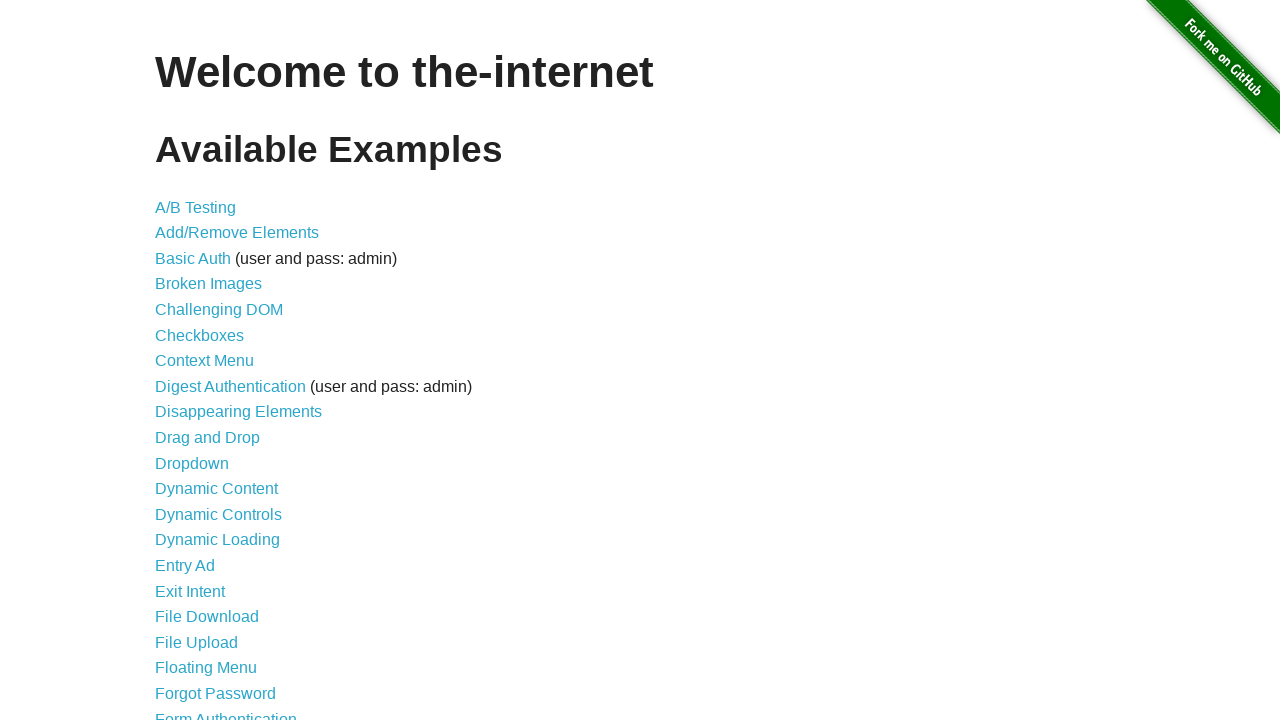

Clicked on Dynamic Content link at (216, 489) on internal:role=link[name="Dynamic Content"i]
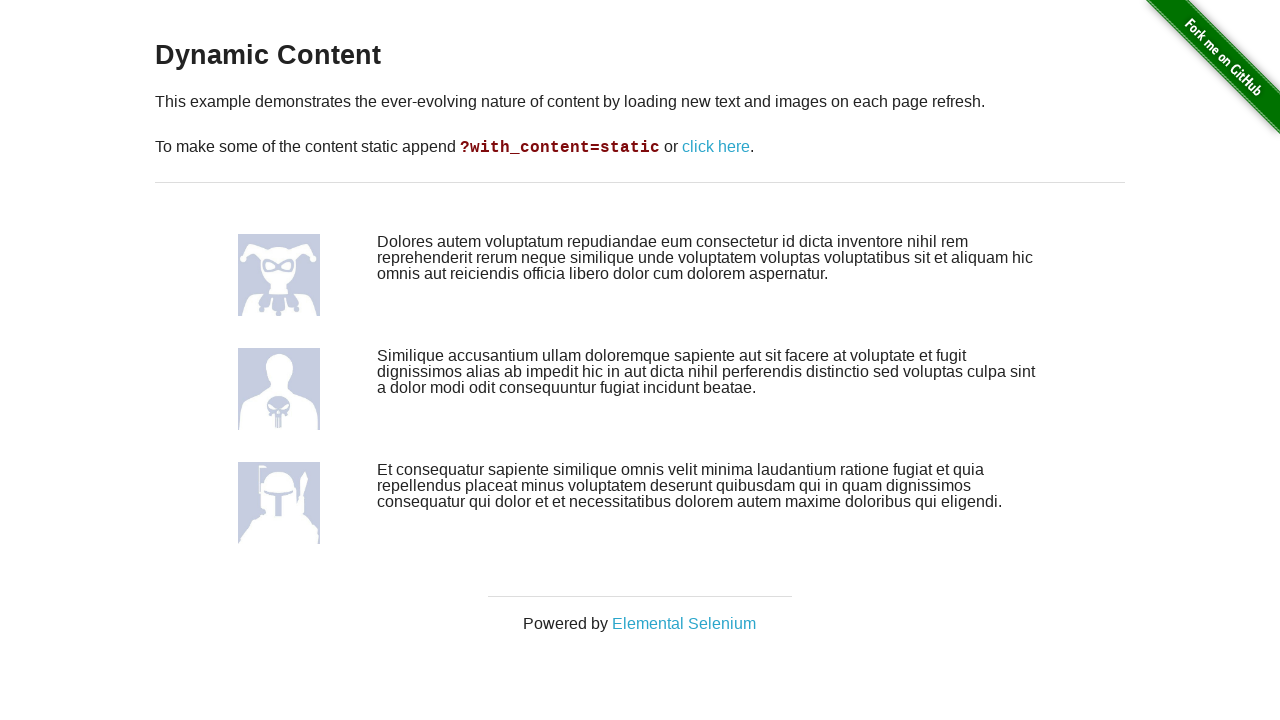

Verified navigation to dynamic_content page
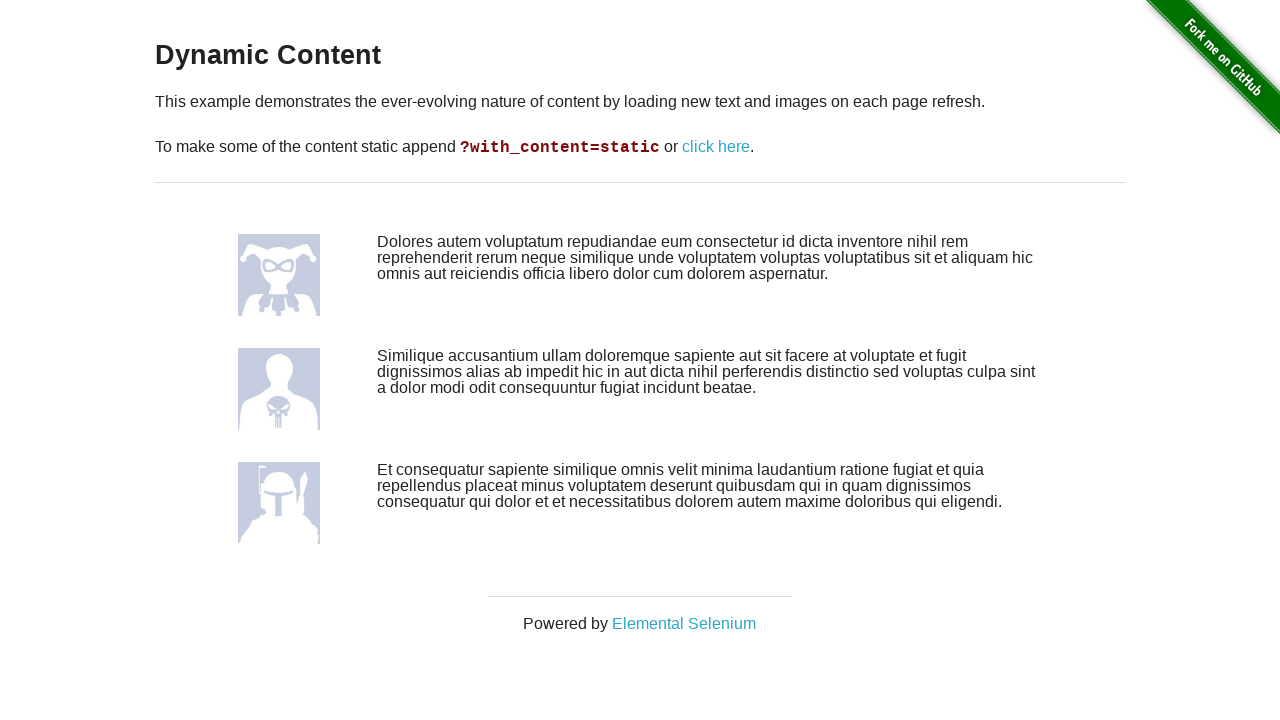

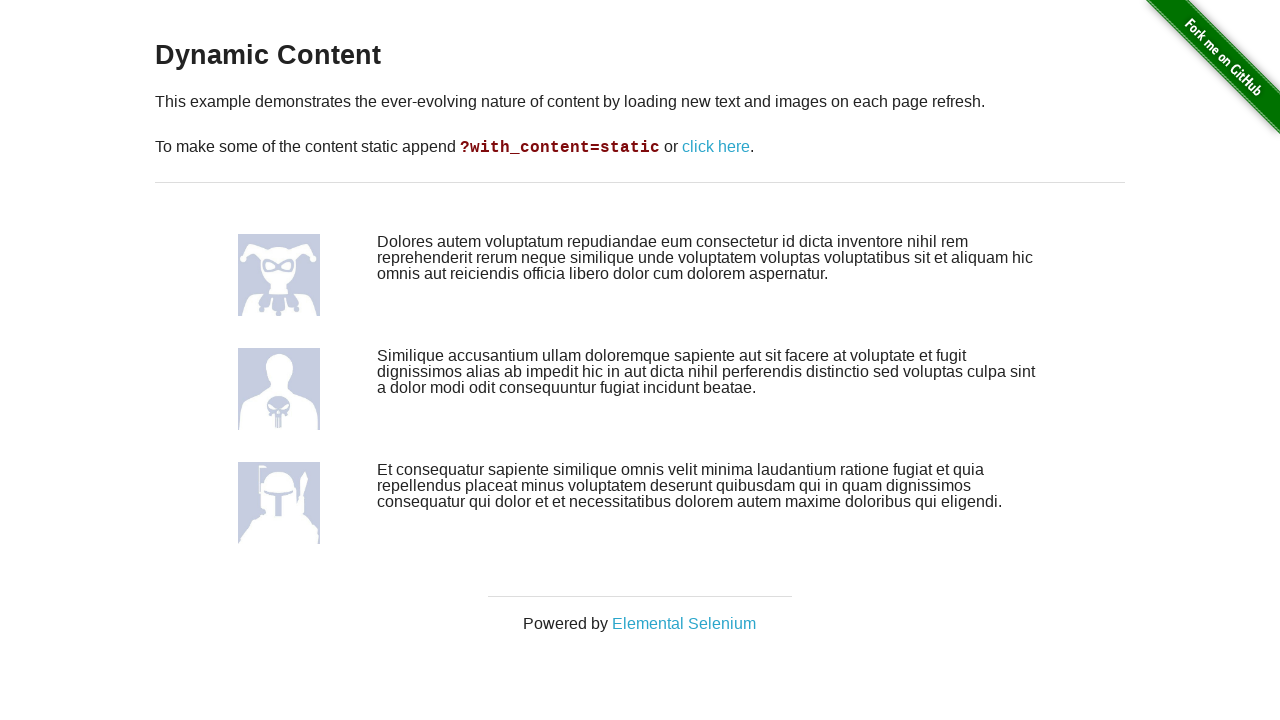